Tests FAQ accordion by clicking the fourth question and verifying the answer about same-day orders

Starting URL: https://qa-scooter.praktikum-services.ru

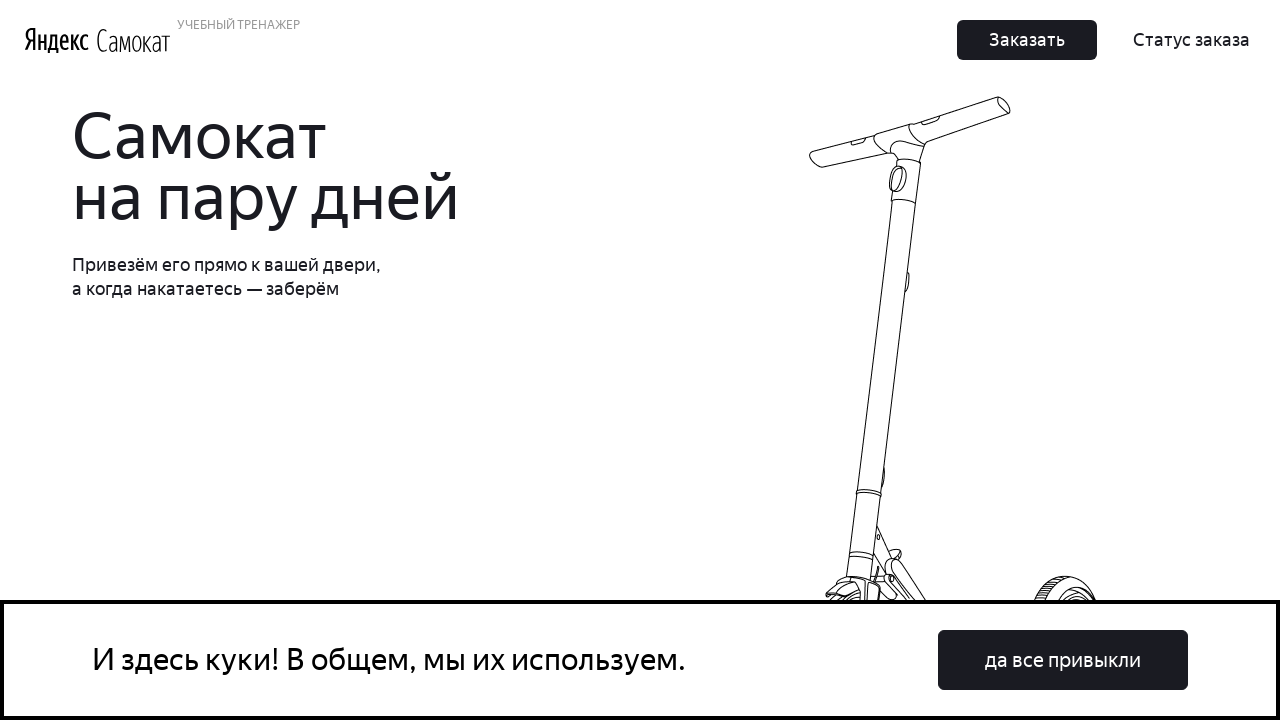

Scrolled to FAQ section
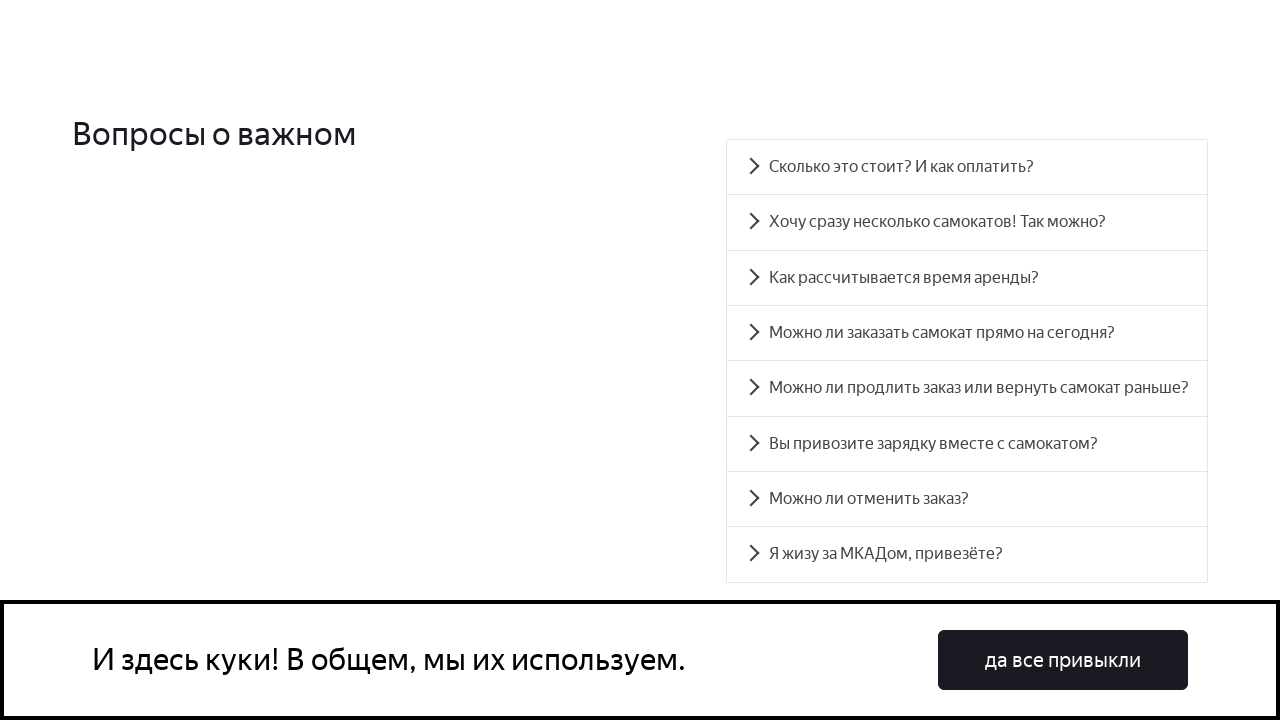

Clicked fourth FAQ accordion question at (967, 333) on #accordion__heading-3
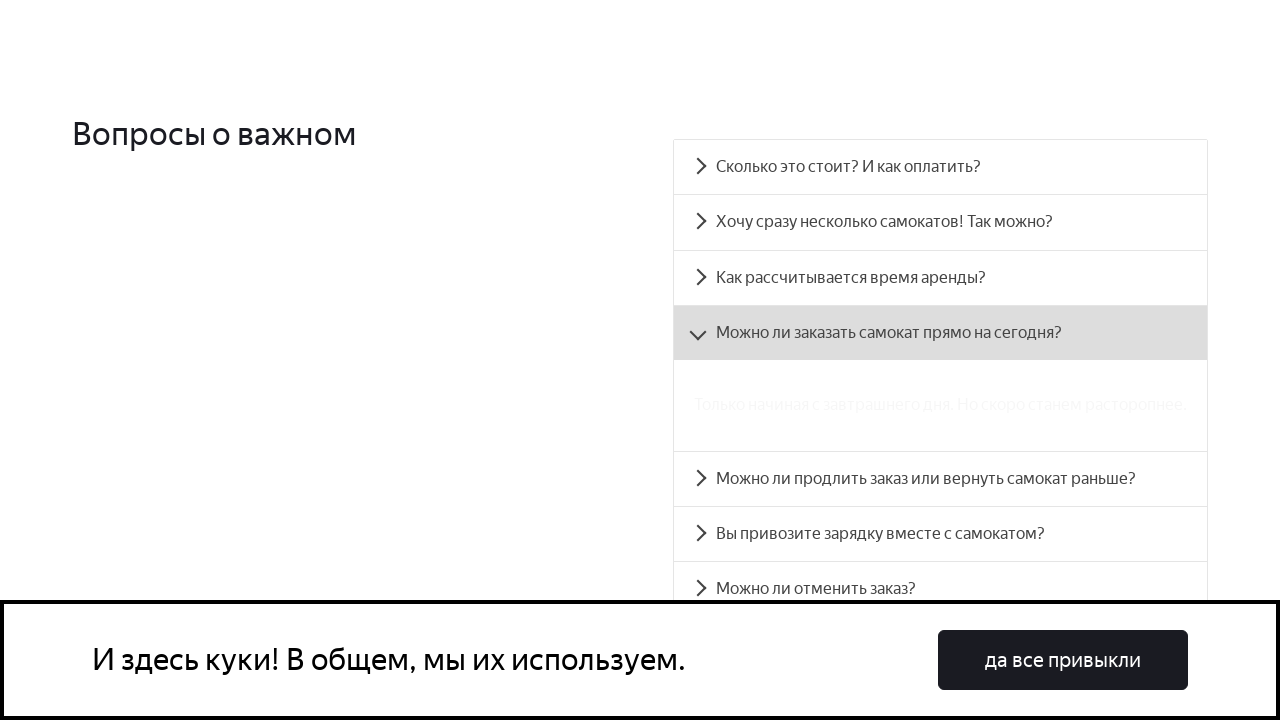

Verified accordion answer about same-day orders is displayed correctly
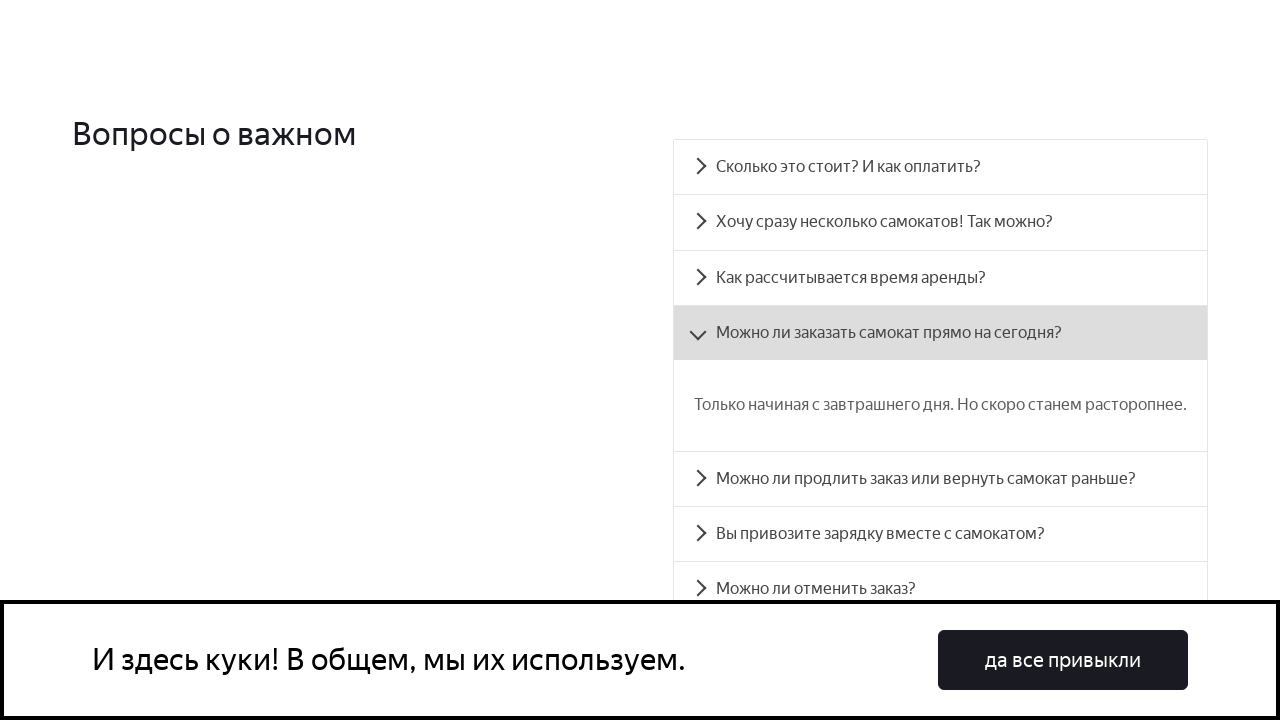

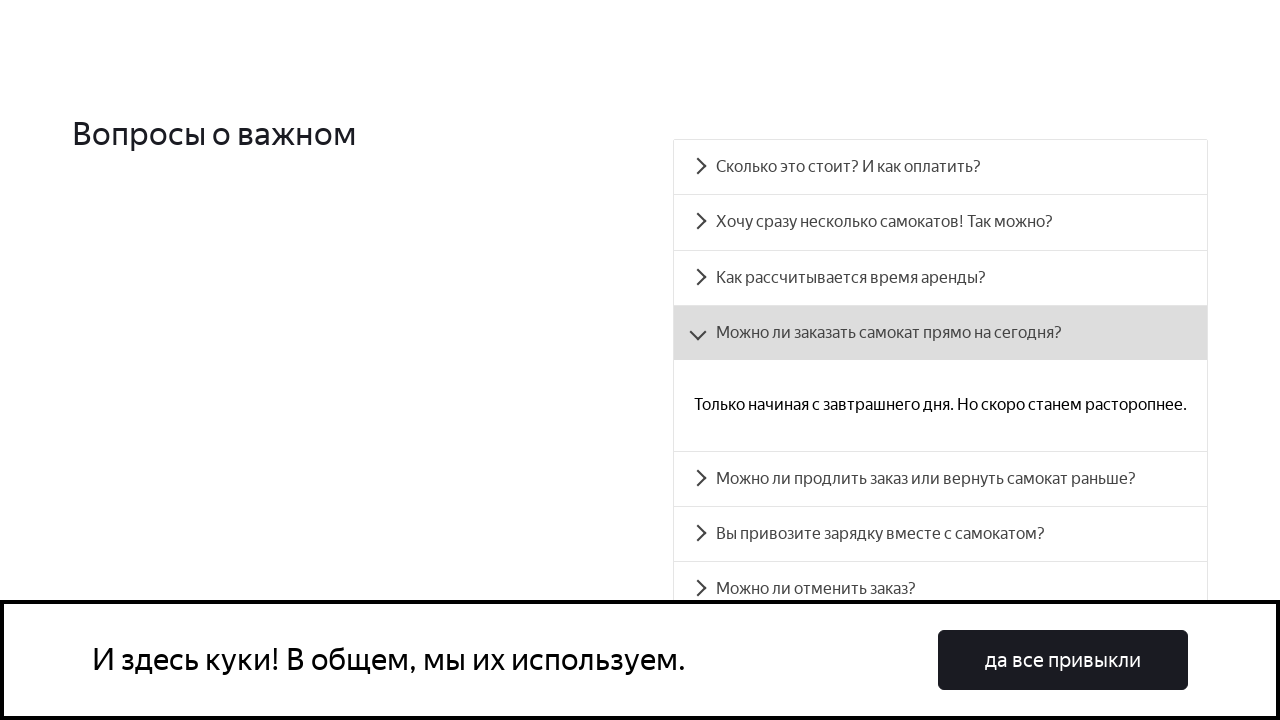